Tests drag and drop functionality using click-and-hold, move to element, and release sequence on the jQuery UI droppable demo page.

Starting URL: https://jqueryui.com/droppable

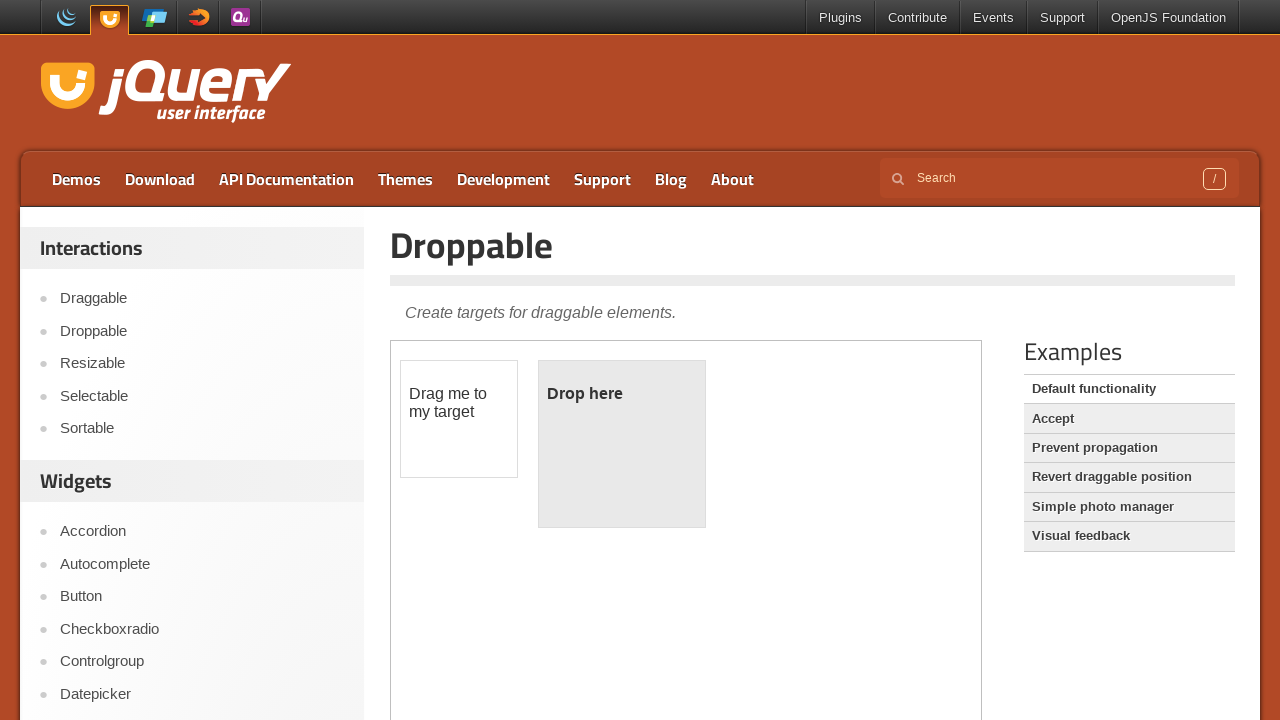

Located the demo iframe containing draggable elements
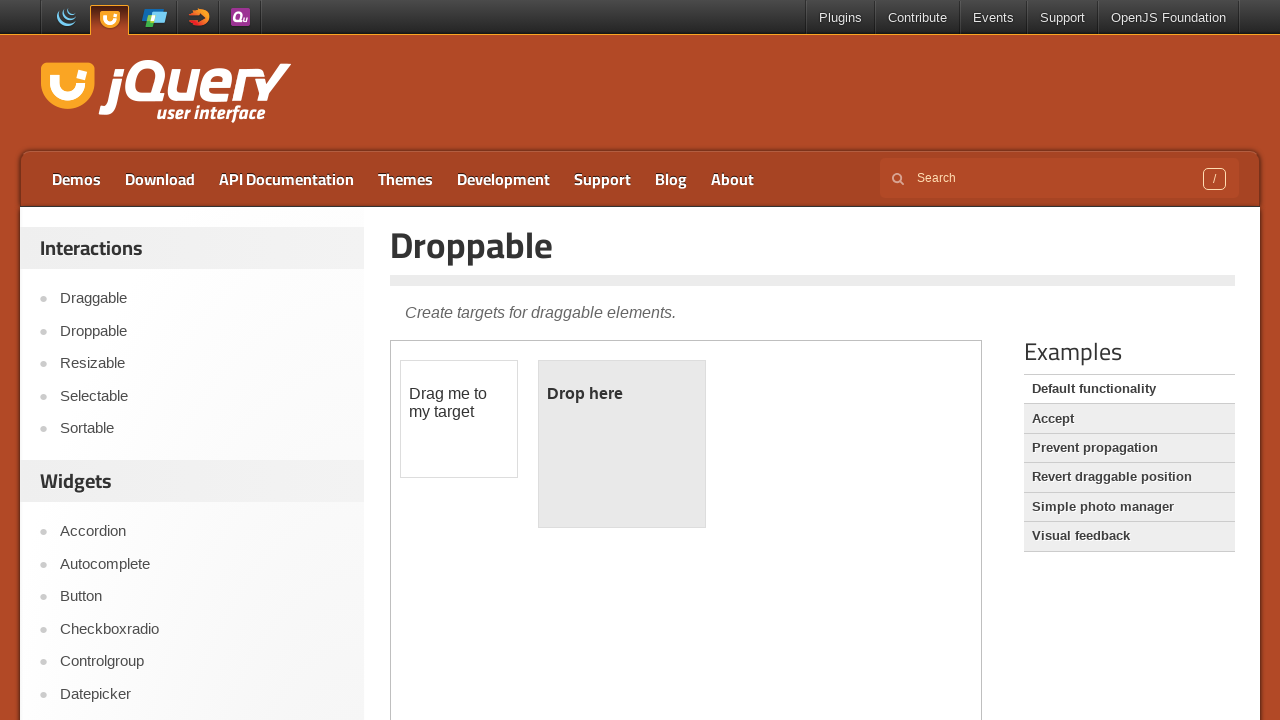

Located the draggable source element (#draggable)
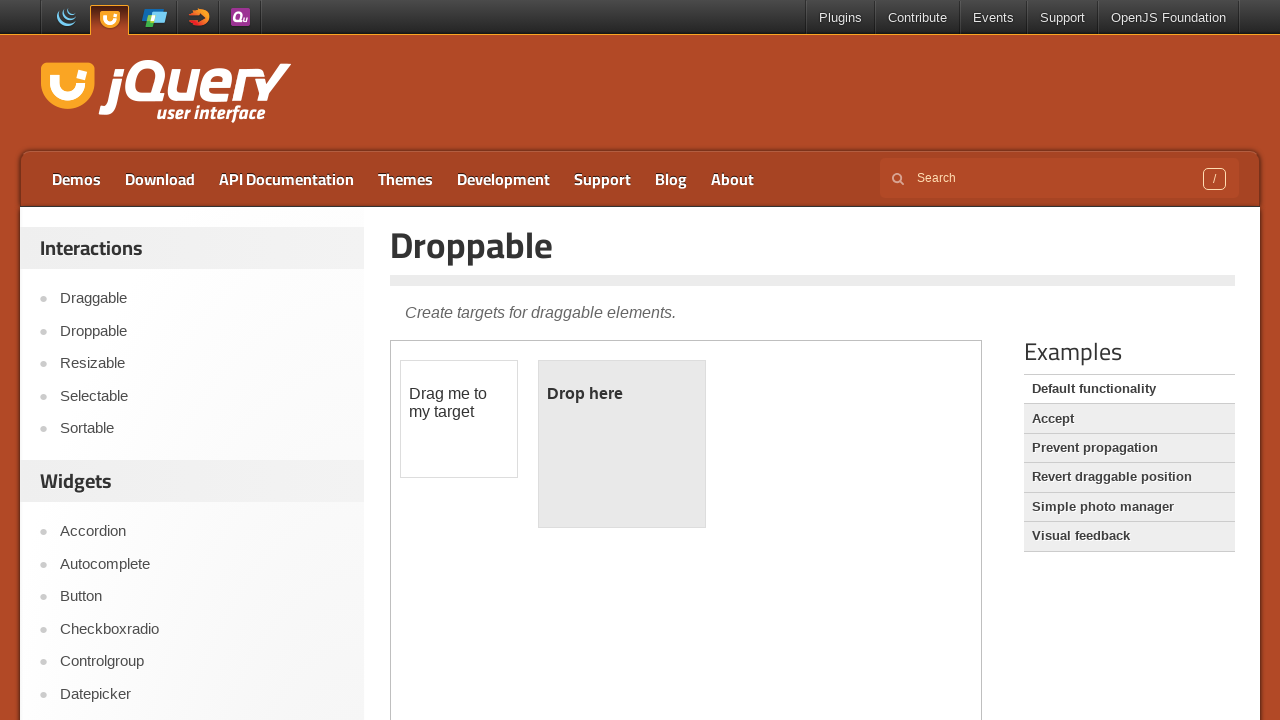

Located the droppable target element (#droppable)
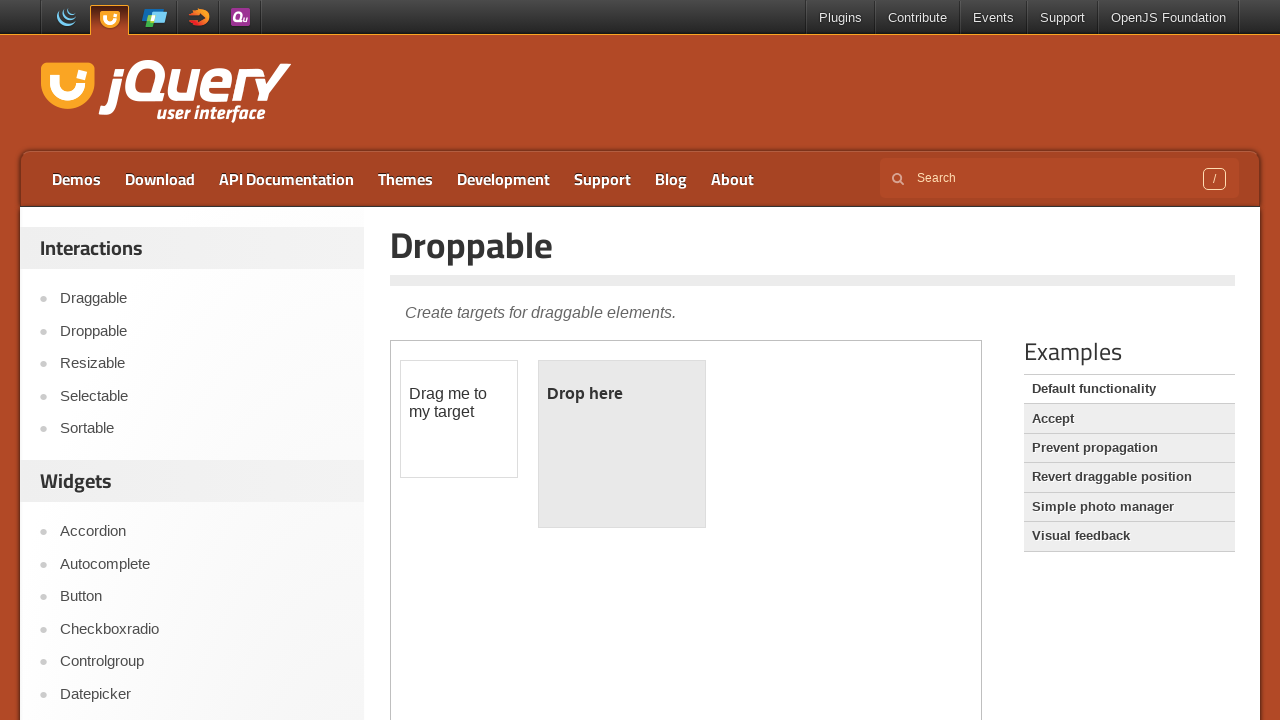

Performed drag and drop of draggable element onto droppable target at (622, 444)
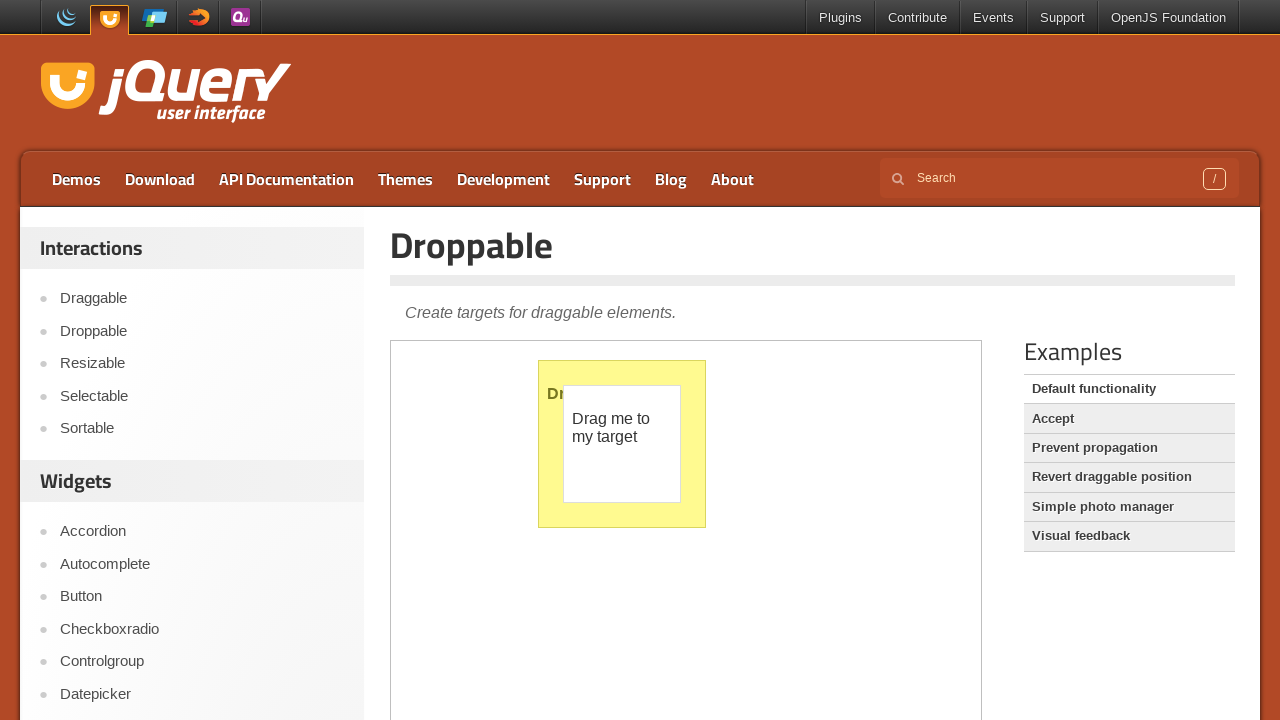

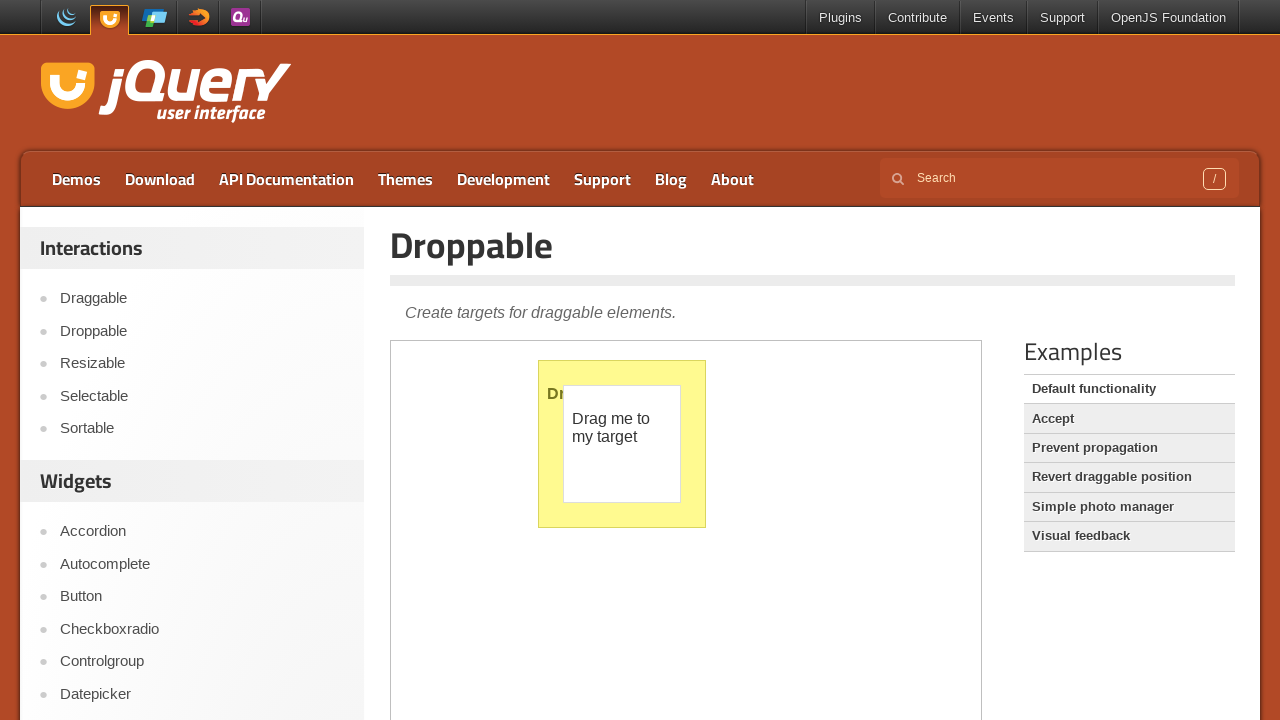